Navigates to the omayo blogspot test page and locates a link containing "popup window" text, verifying the element is present and accessible.

Starting URL: https://omayo.blogspot.com/

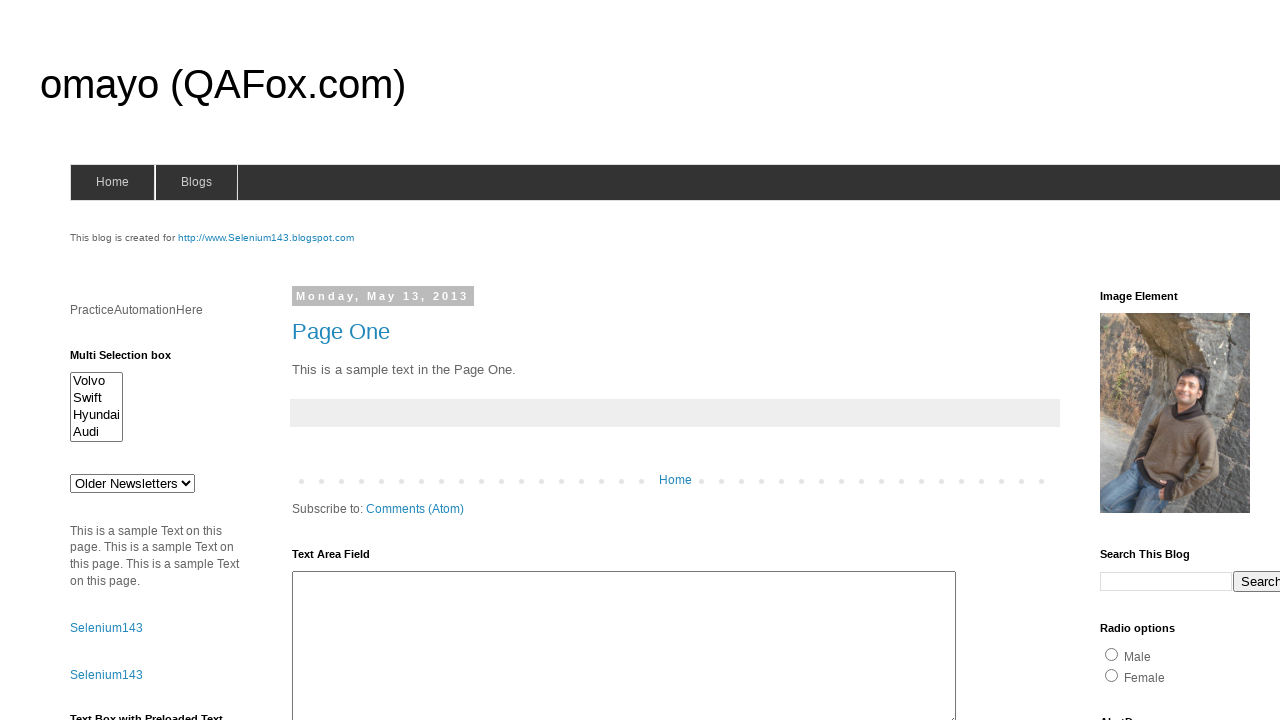

Navigated to omayo.blogspot.com test page
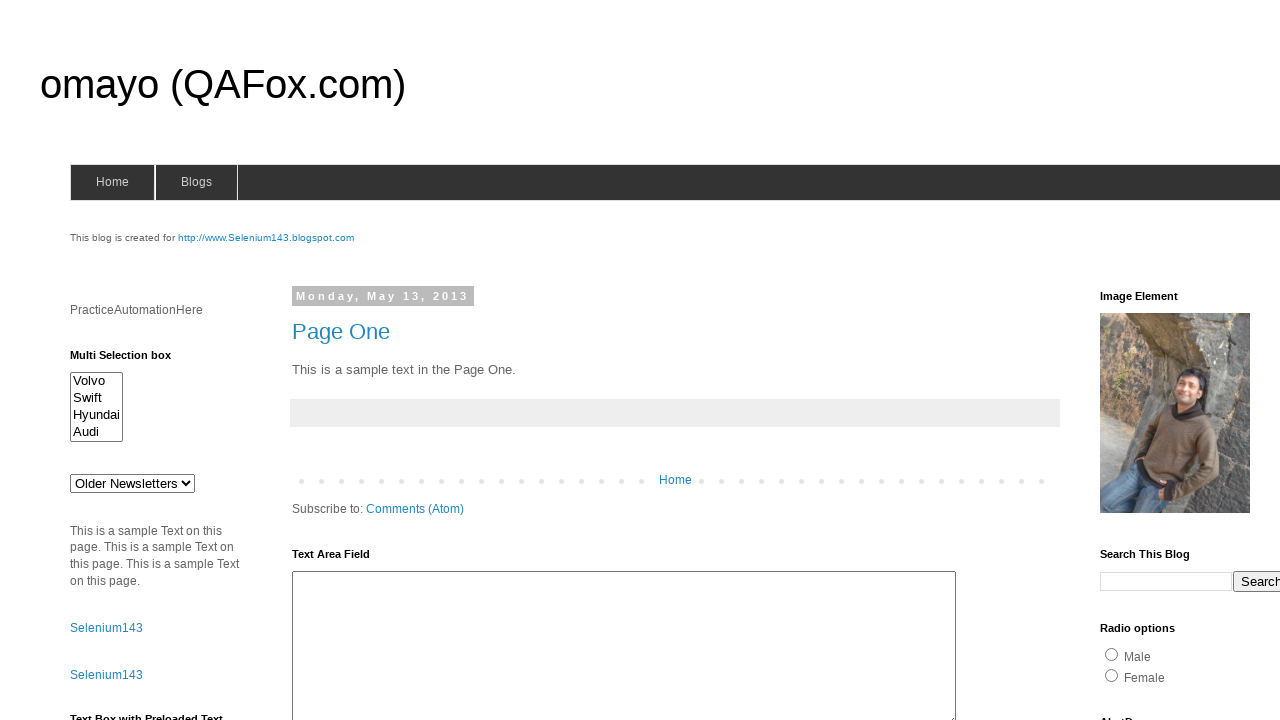

Located link element containing 'popup window' text
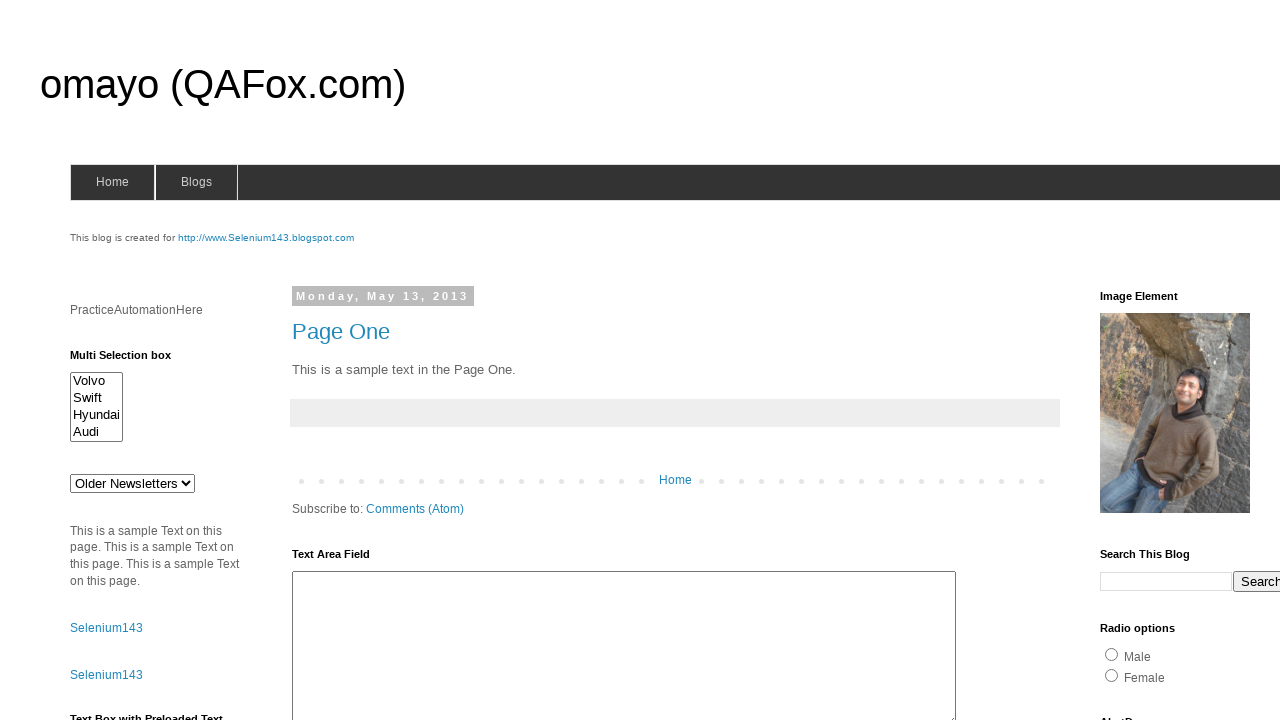

Confirmed link containing 'popup window' is visible
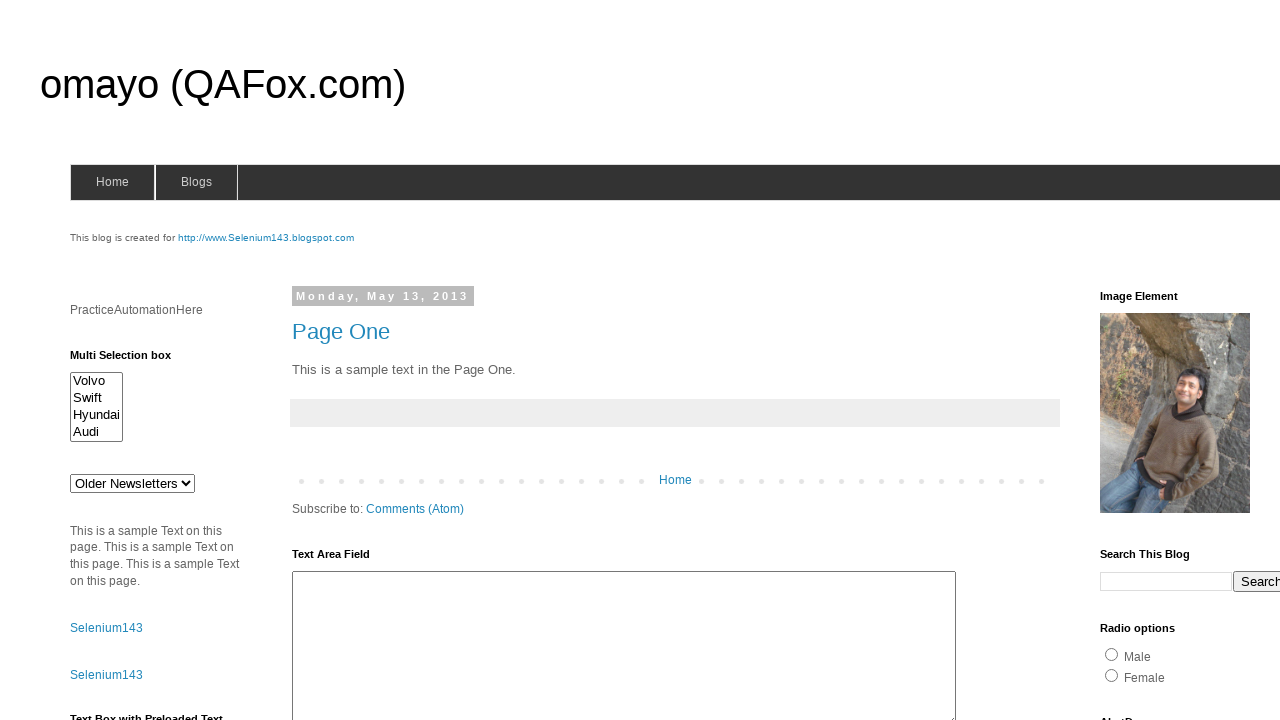

Retrieved link text content: 'Open a popup window'
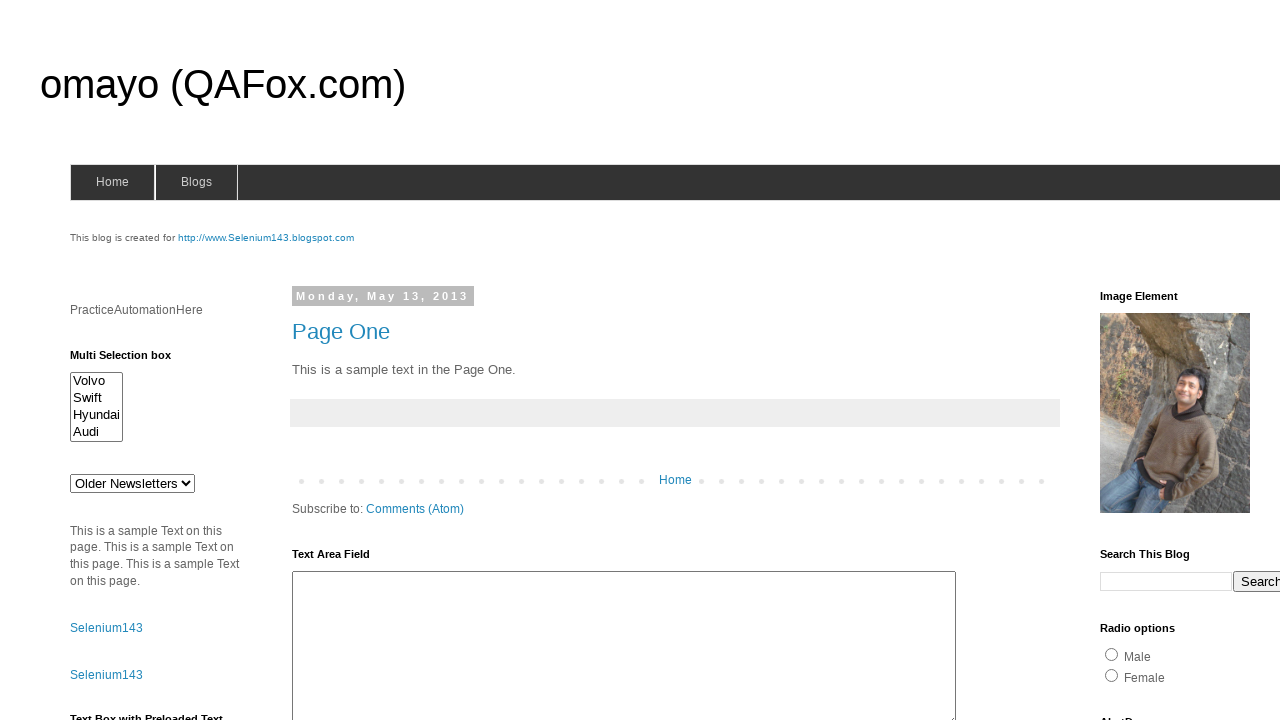

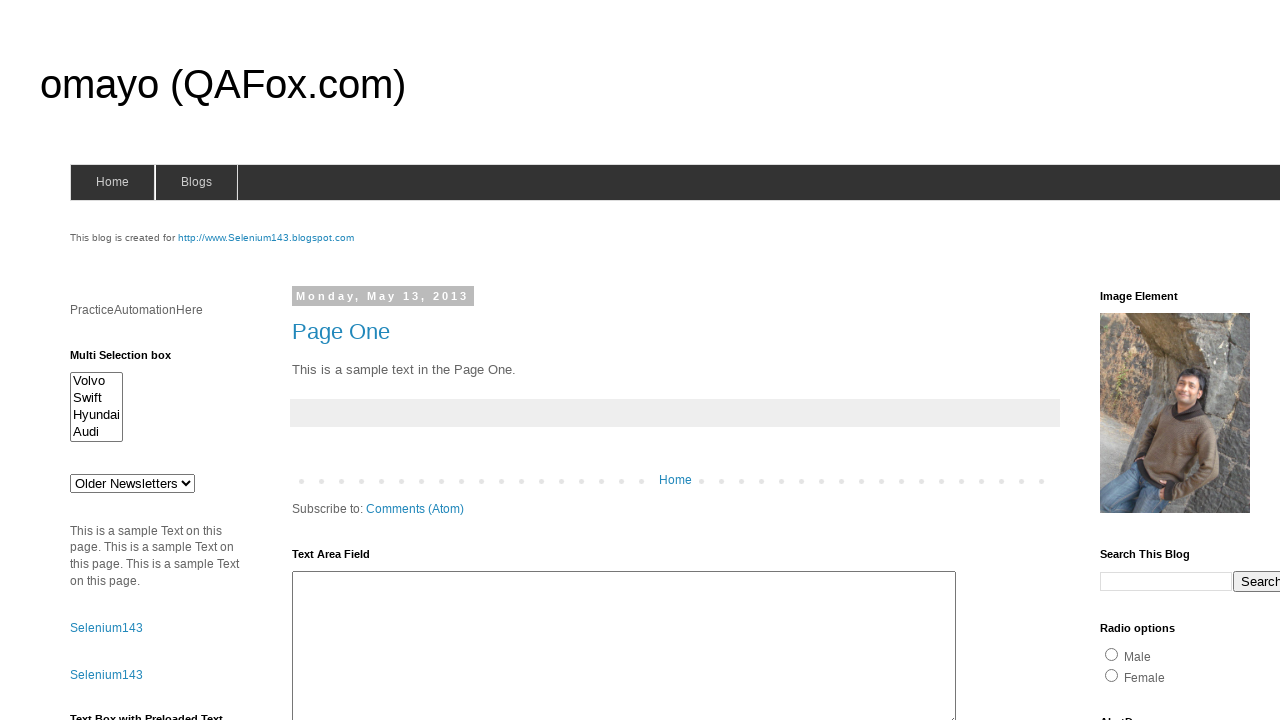